Tests handling of a JavaScript prompt popup on W3Schools by clicking a button, entering text into the prompt dialog, and accepting it

Starting URL: https://www.w3schools.com/js/tryit.asp?filename=tryjs_prompt

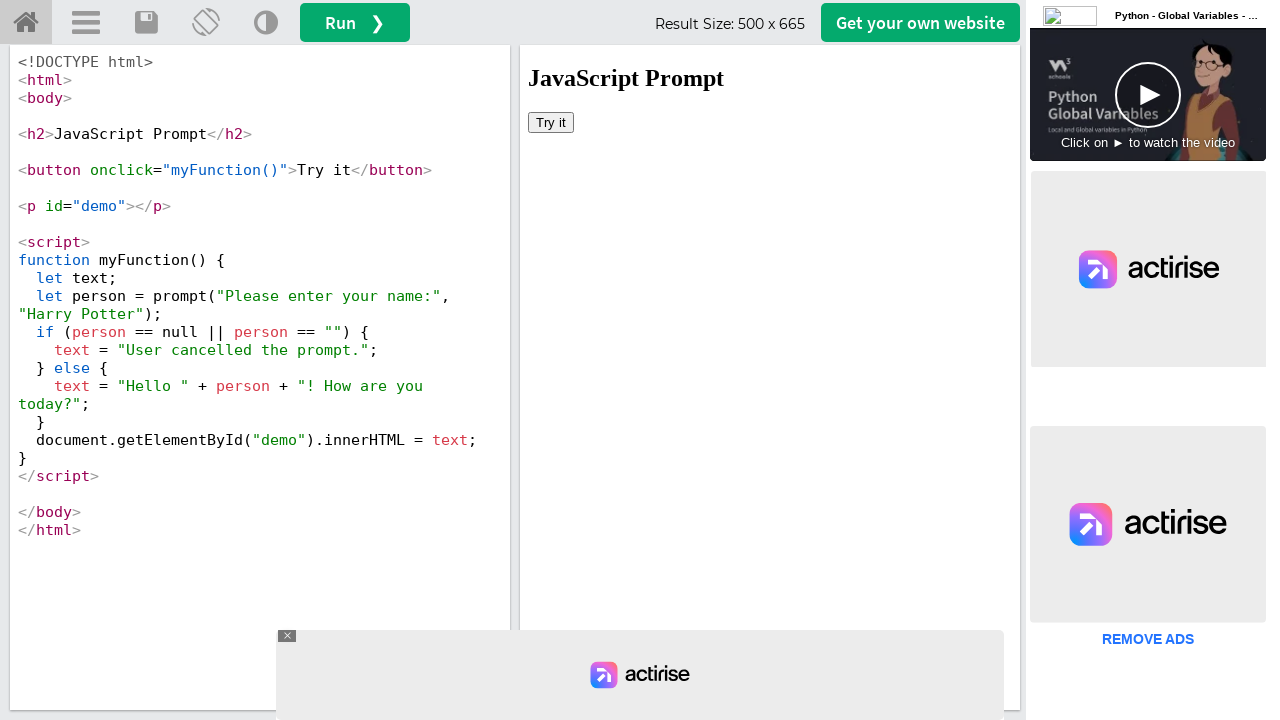

Located iframe with id 'iframeResult' containing the example
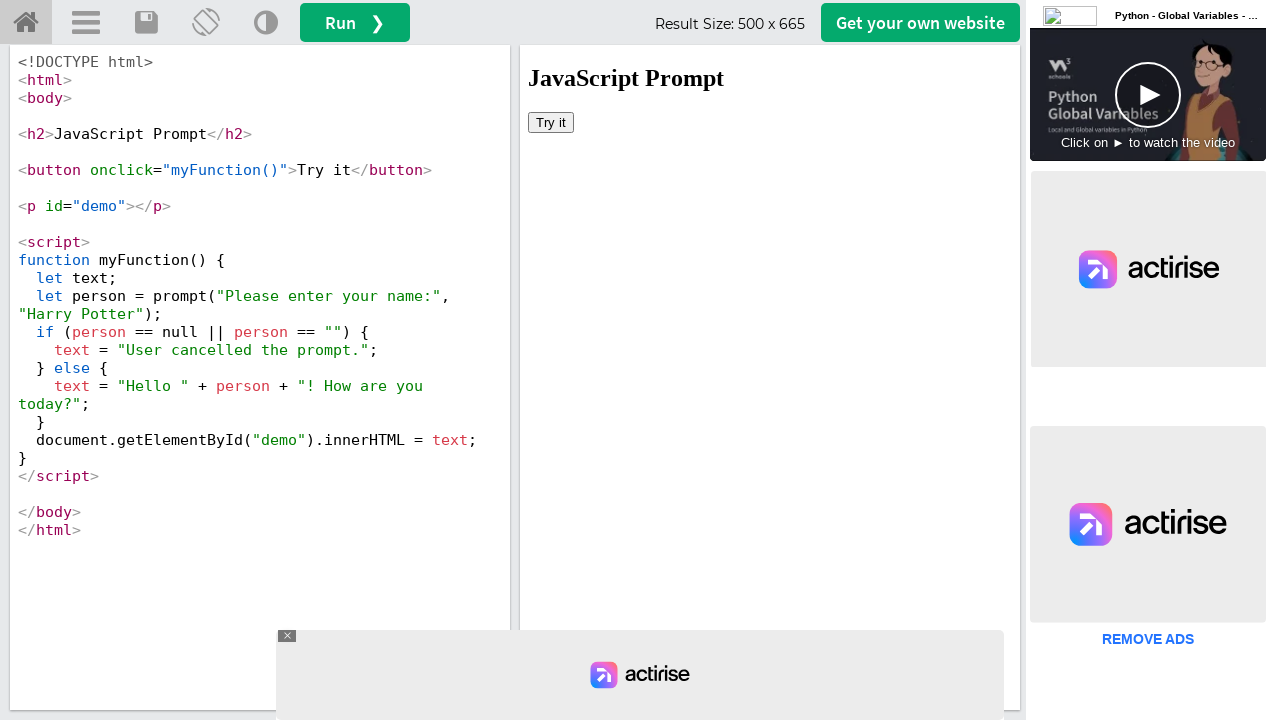

Clicked 'Try it' button to trigger the prompt popup at (551, 122) on #iframeResult >> internal:control=enter-frame >> xpath=//button[text()='Try it']
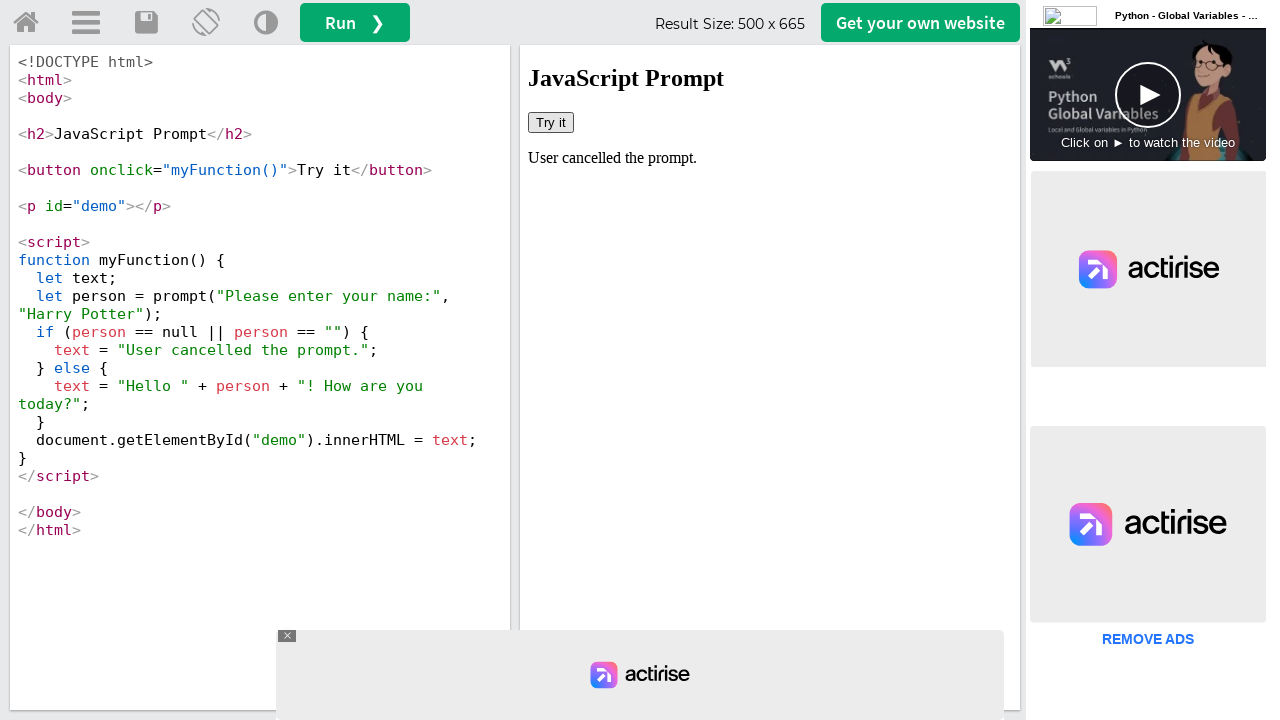

Set up dialog handler to accept prompt and enter 'Jennifer'
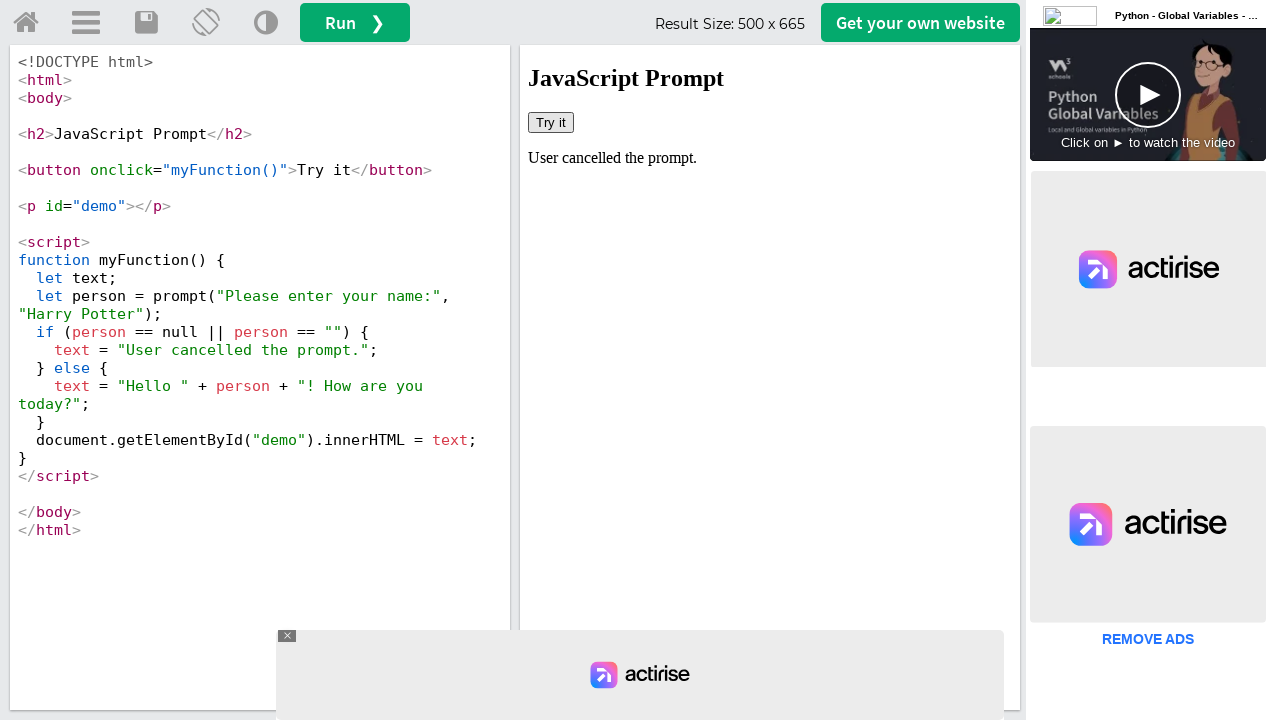

Clicked 'Try it' button again, prompt dialog appeared and was accepted with 'Jennifer' at (551, 122) on #iframeResult >> internal:control=enter-frame >> xpath=//button[text()='Try it']
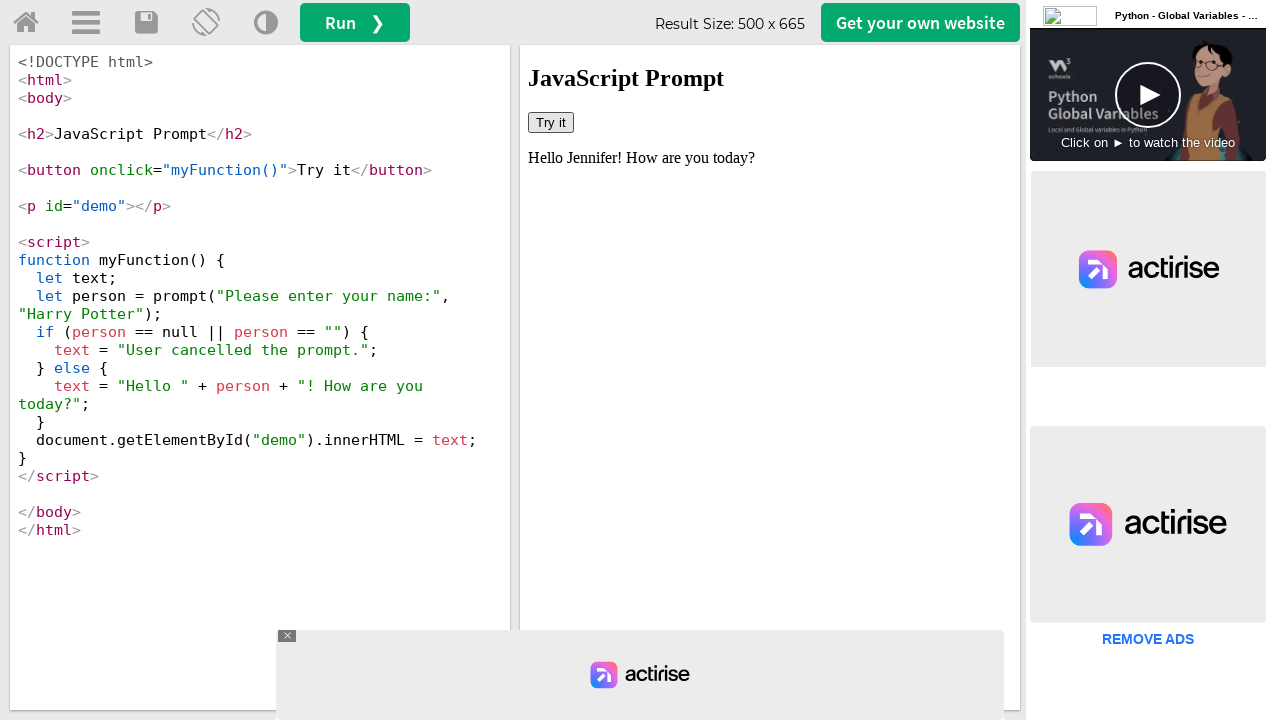

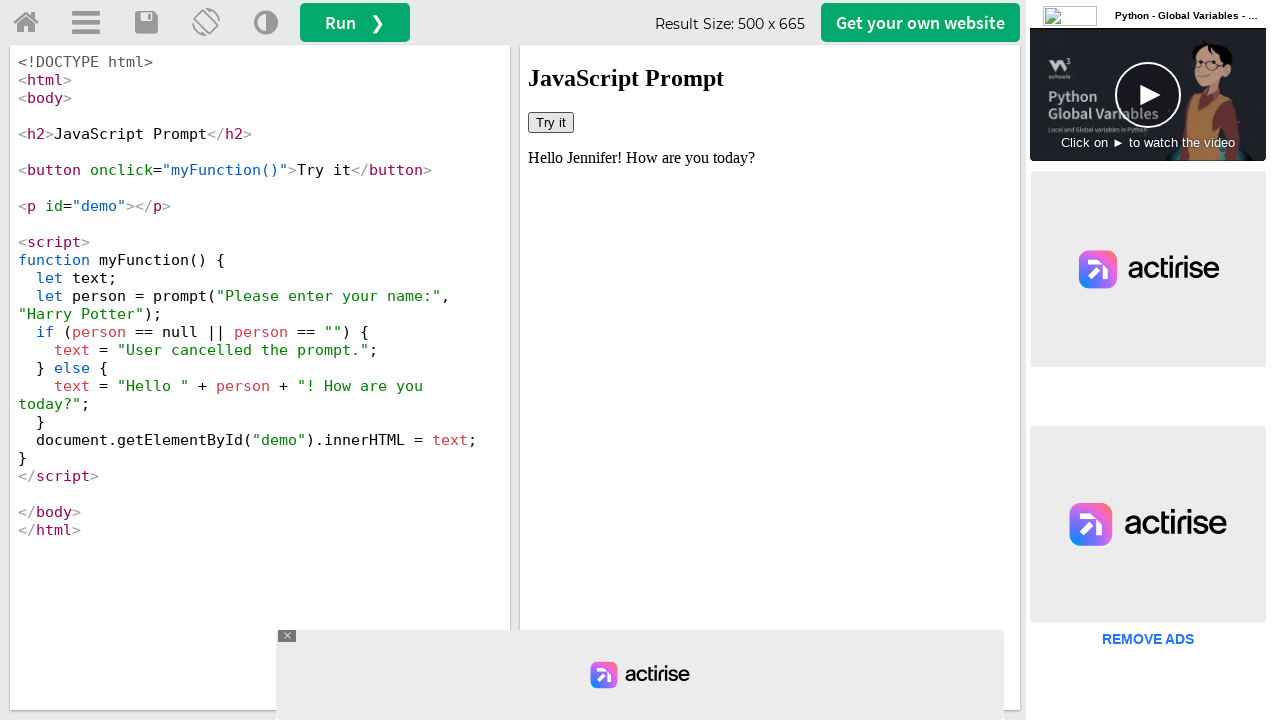